Verifies that the page loads successfully and validates the page title and URL are correct

Starting URL: https://ultimateqa.com/simple-html-elements-for-automation/

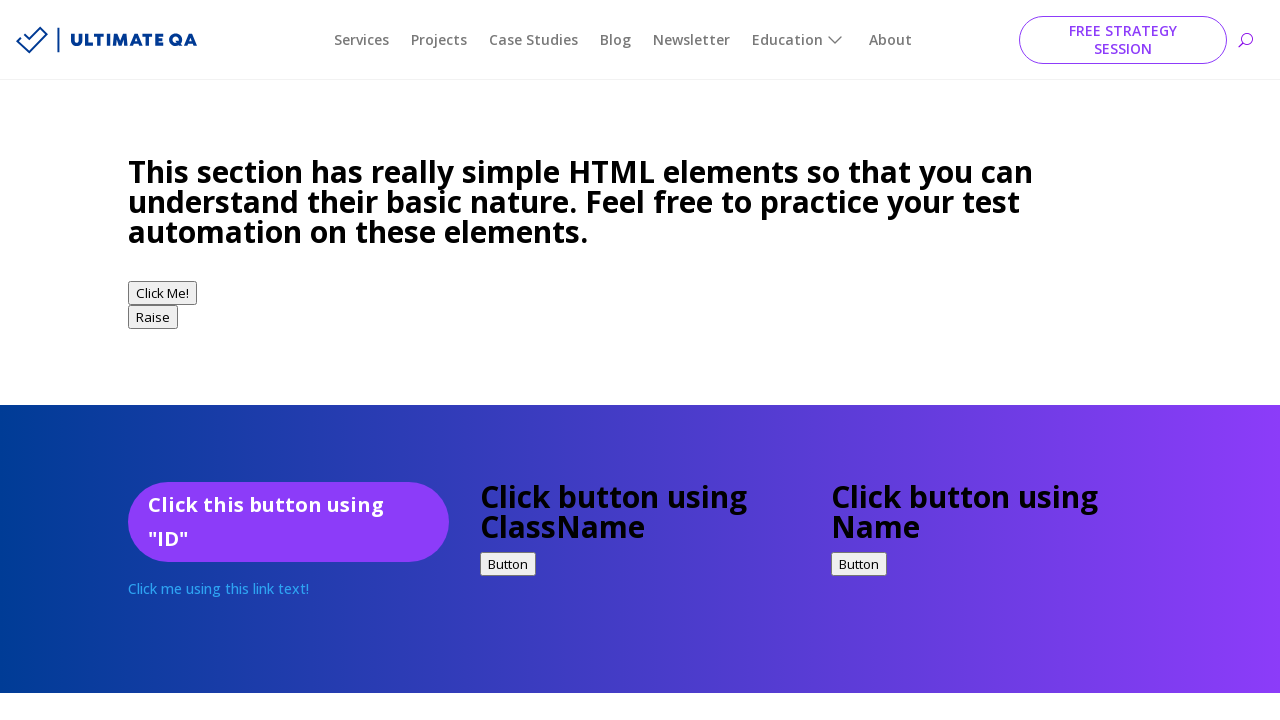

Navigated to Ultimate QA simple HTML elements page
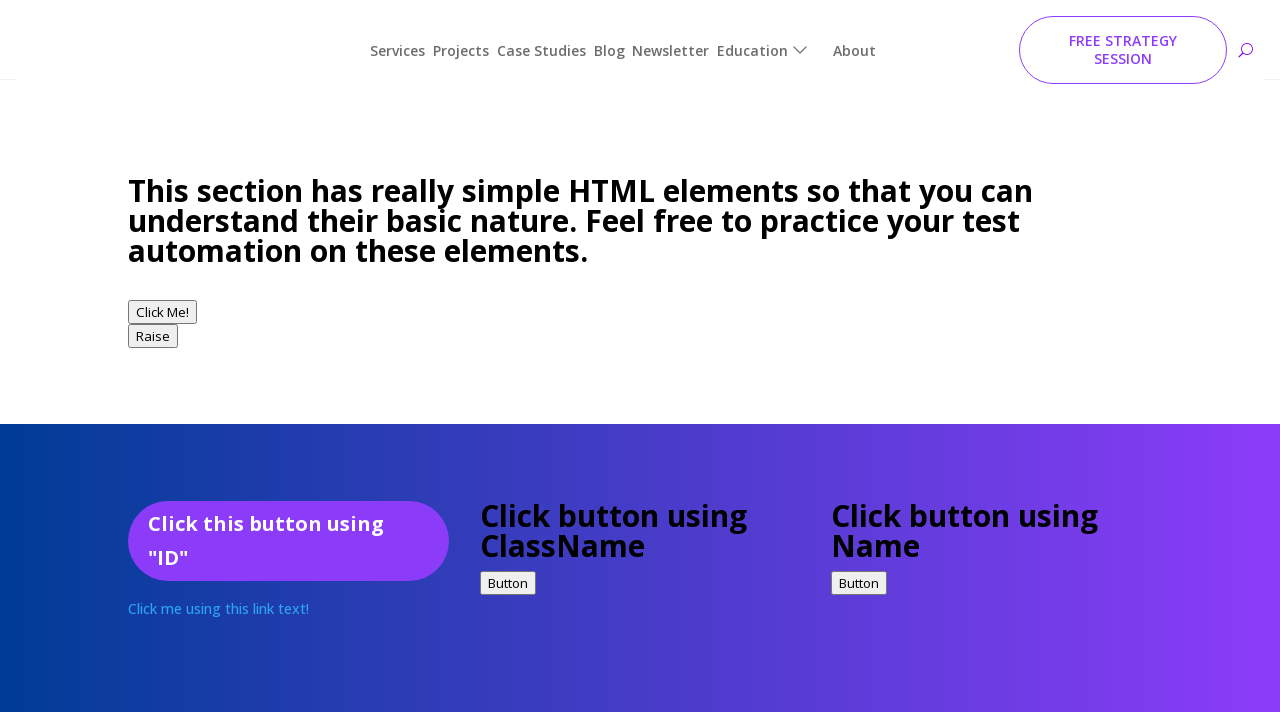

Verified page title is 'Simple HTML Elements For Automation - Ultimate QA'
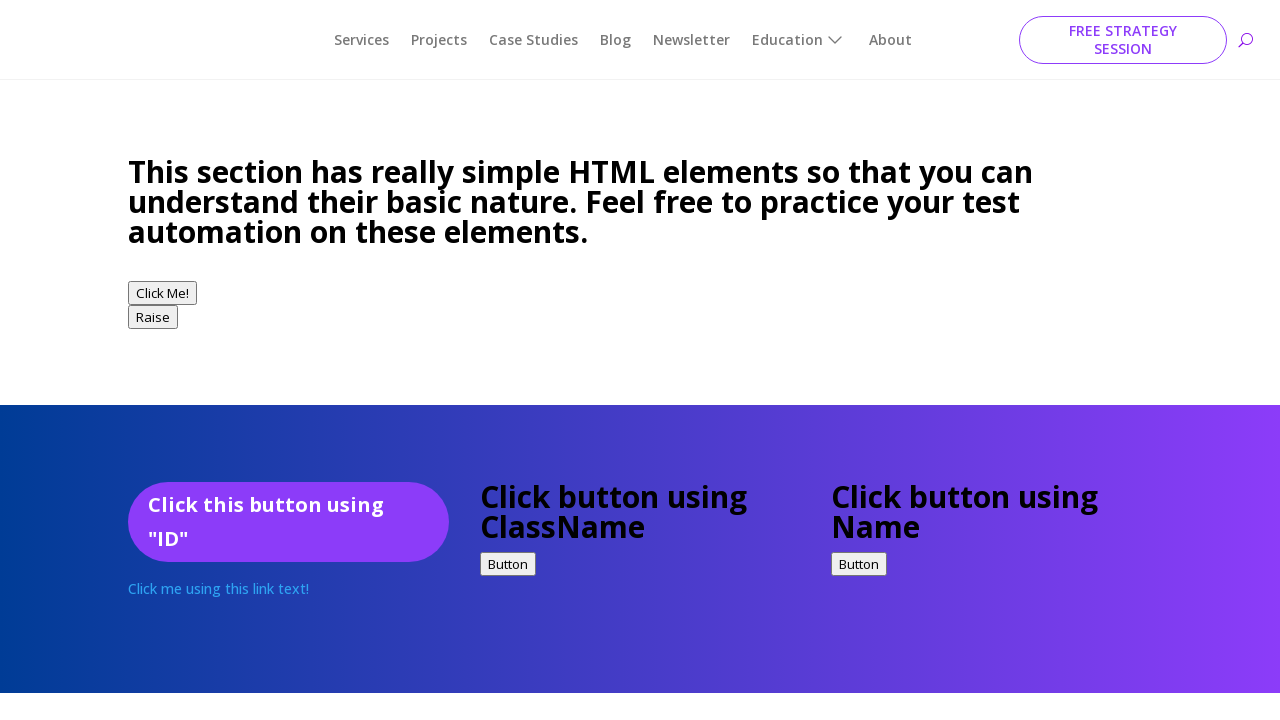

Verified current URL is 'https://ultimateqa.com/simple-html-elements-for-automation/'
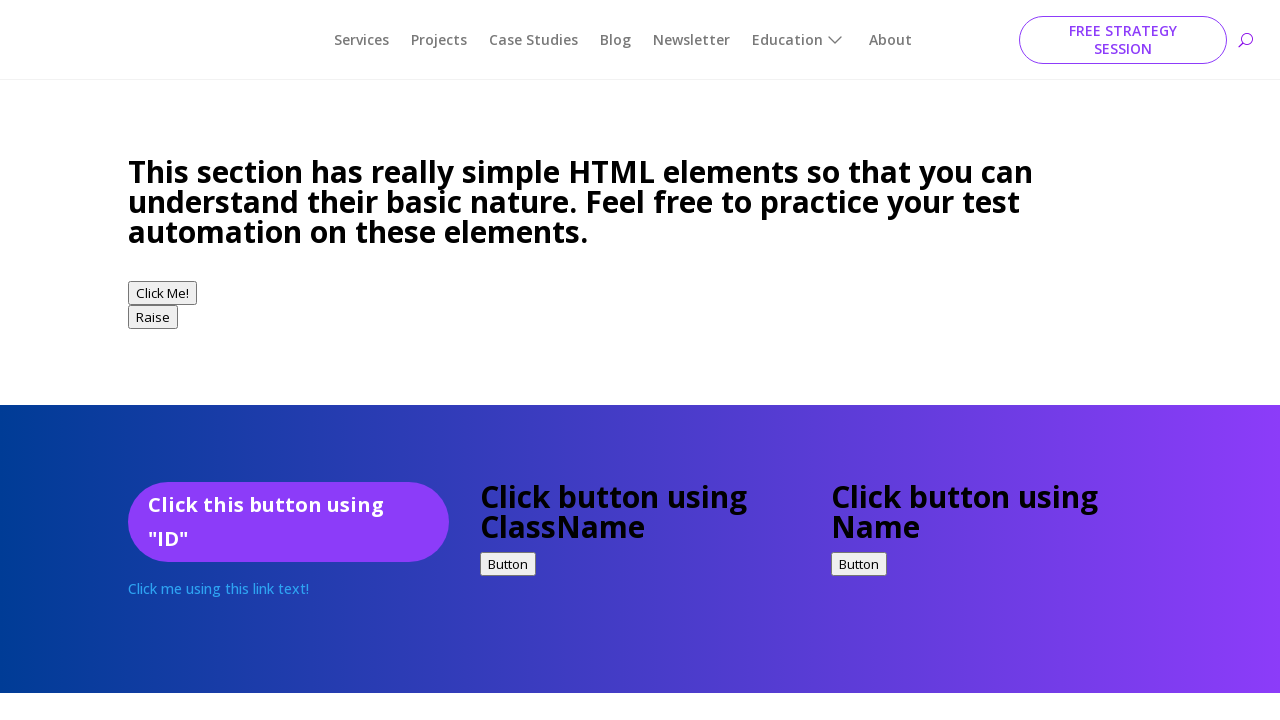

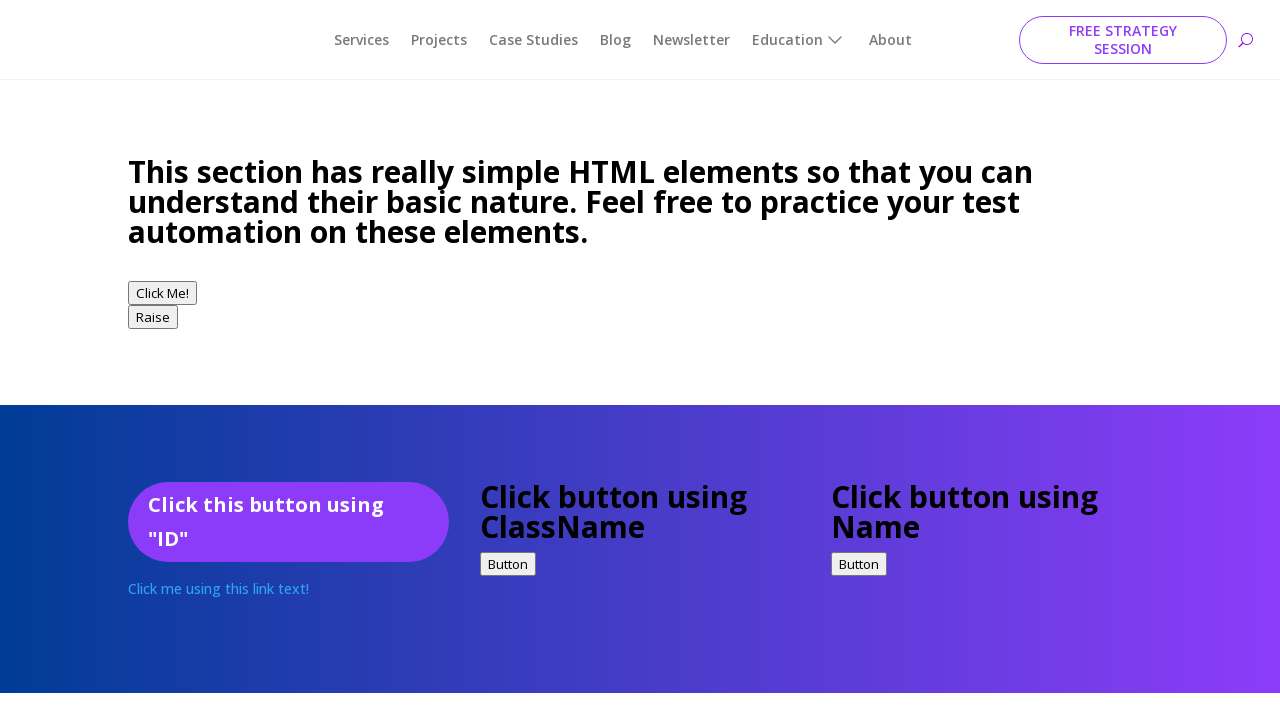